Tests jQuery UI selectable widget by switching to iframe and clicking on selectable items

Starting URL: https://jqueryui.com/selectable/

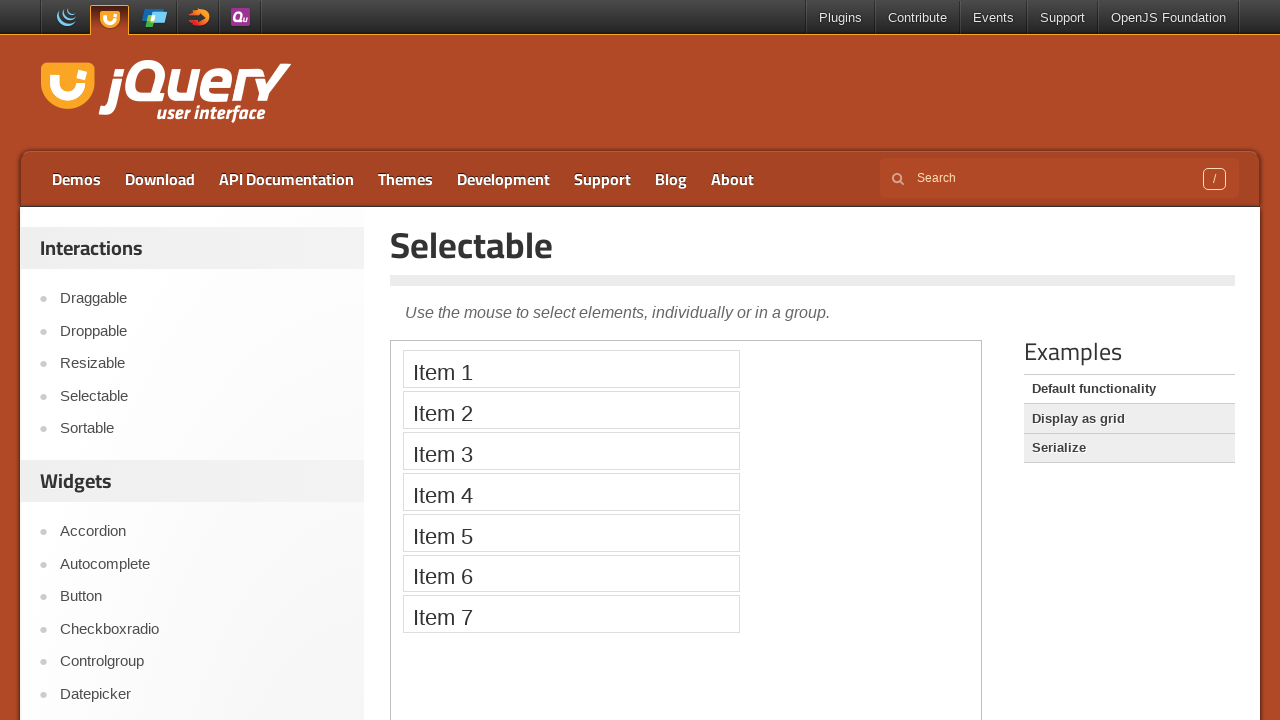

Located iframe containing the selectable widget
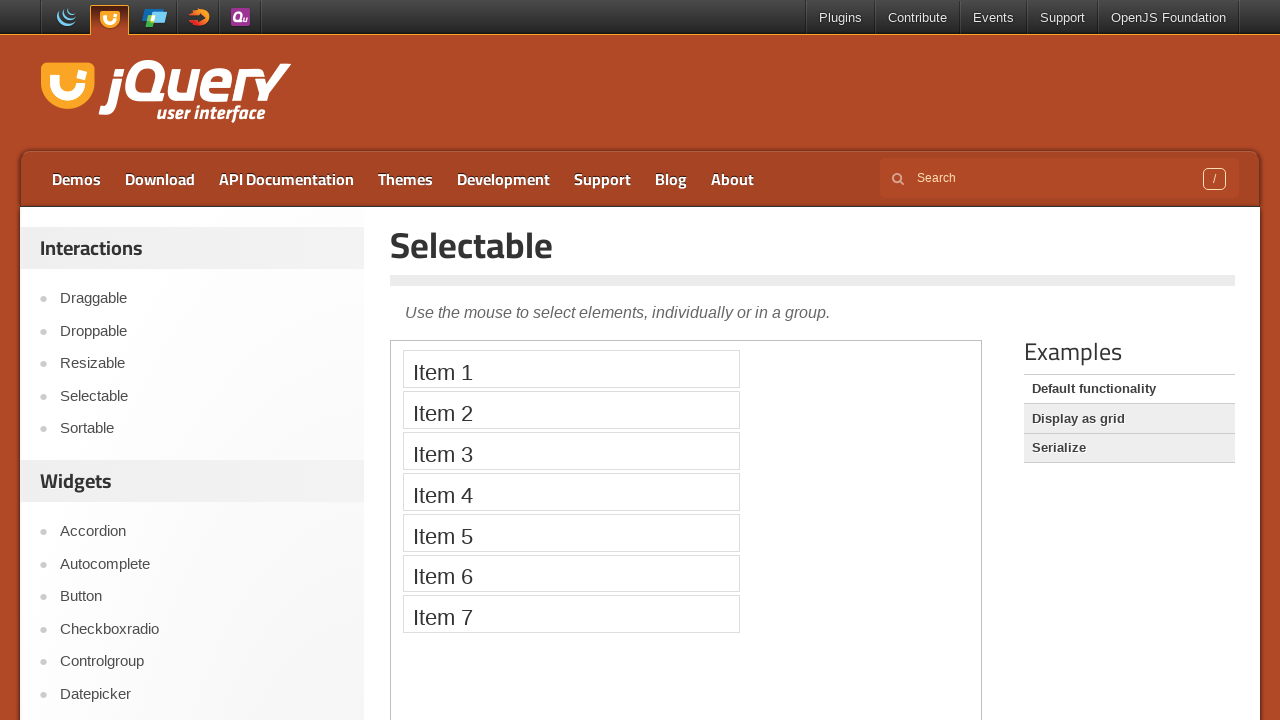

Clicked the first selectable item at (571, 369) on iframe >> nth=0 >> internal:control=enter-frame >> xpath=//ol[@id='selectable']/
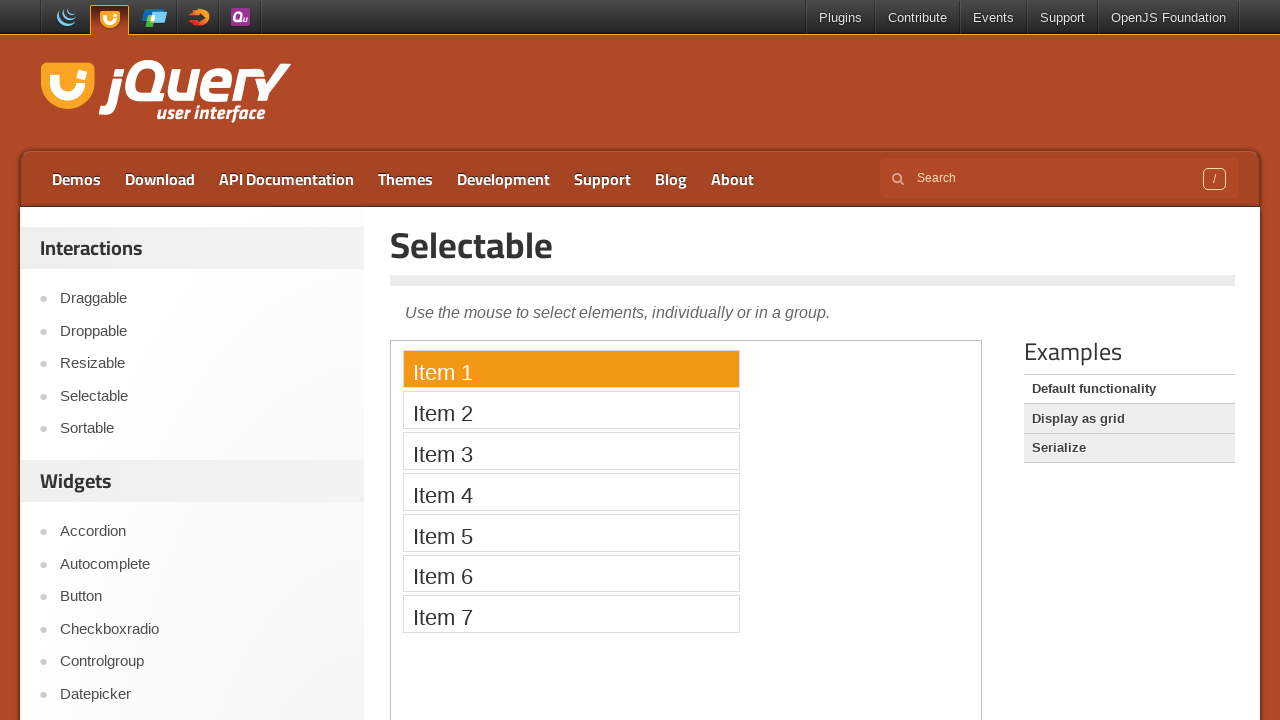

Clicked the third selectable item at (571, 451) on iframe >> nth=0 >> internal:control=enter-frame >> xpath=//ol[@id='selectable']/
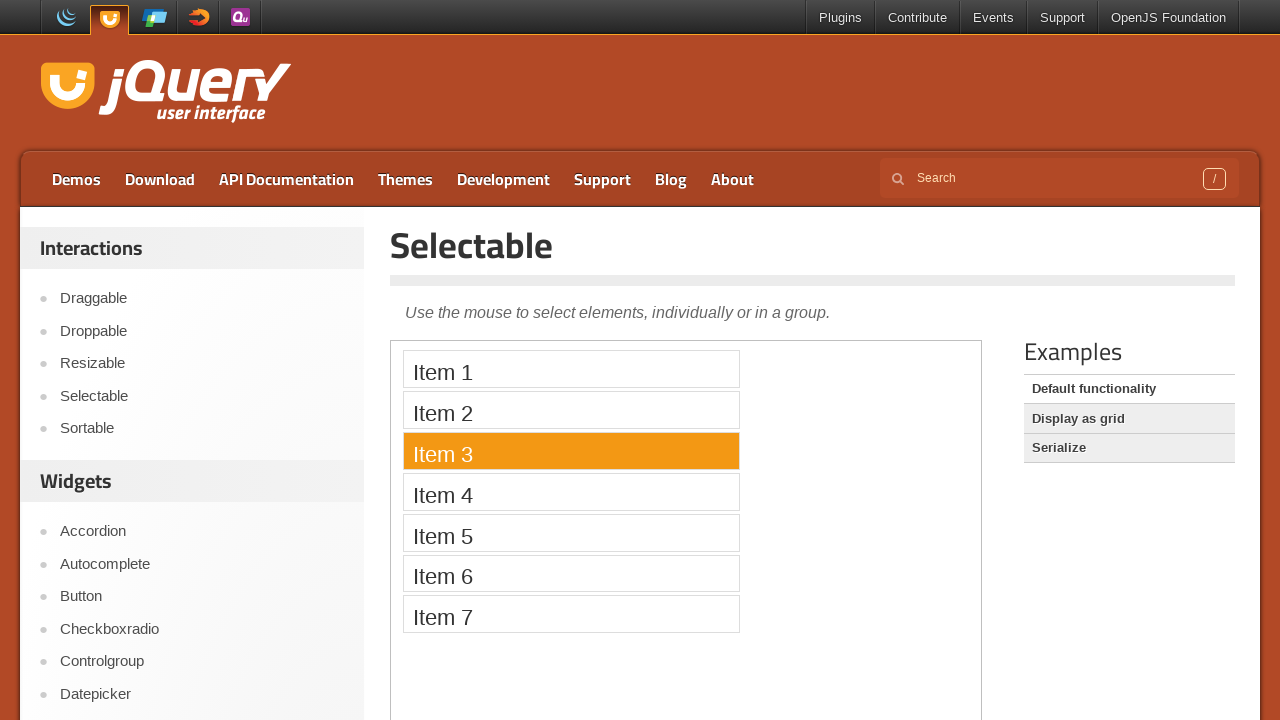

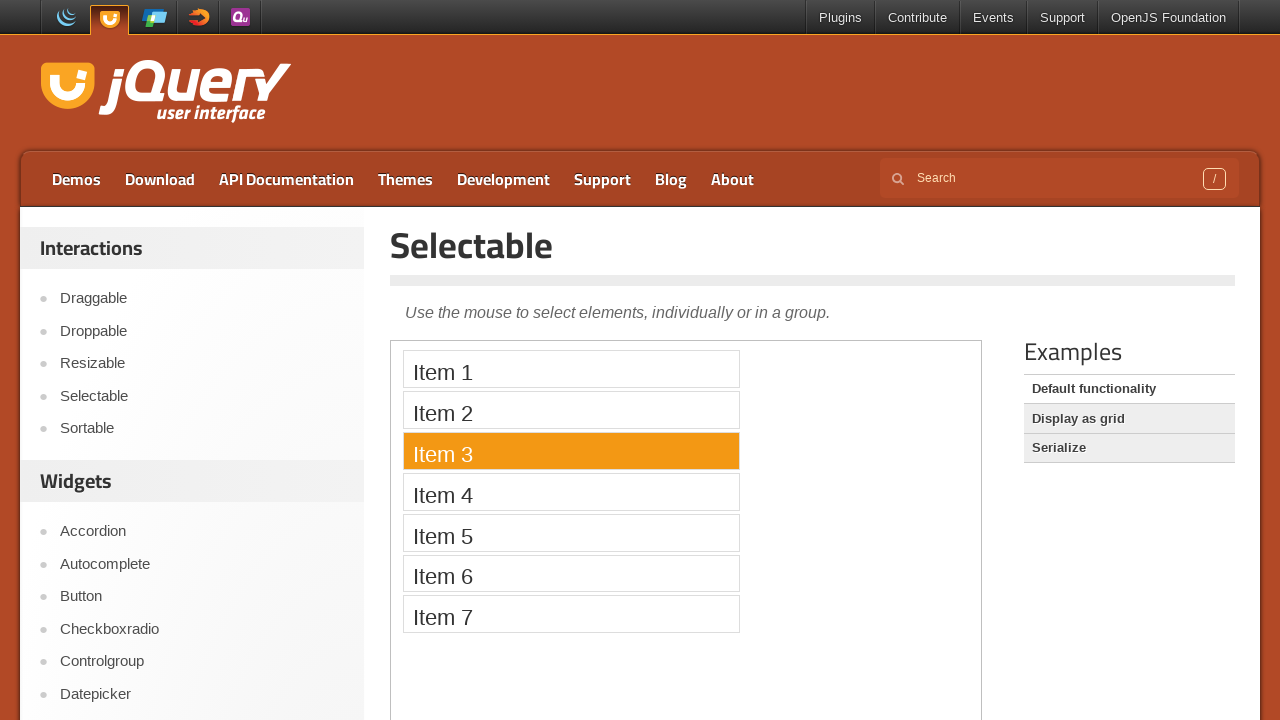